Tests marking all todo items as completed using the toggle all checkbox.

Starting URL: https://demo.playwright.dev/todomvc

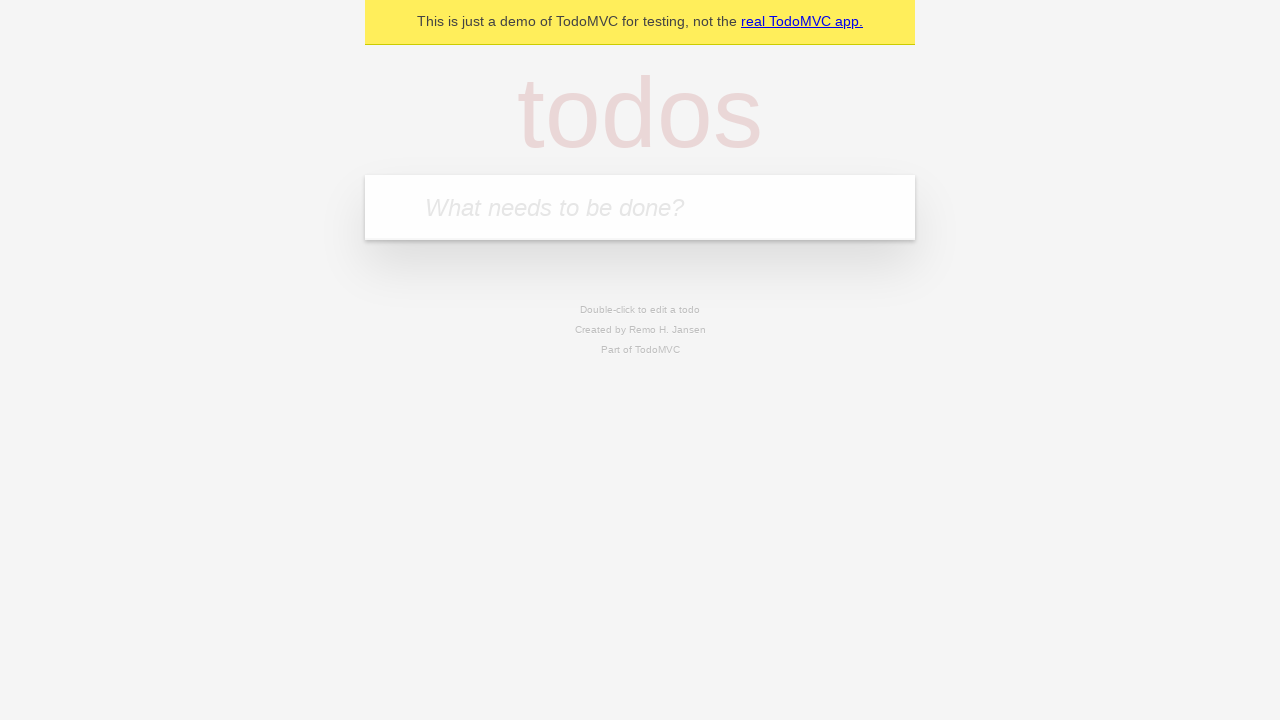

Filled todo input with 'buy some cheese' on internal:attr=[placeholder="What needs to be done?"i]
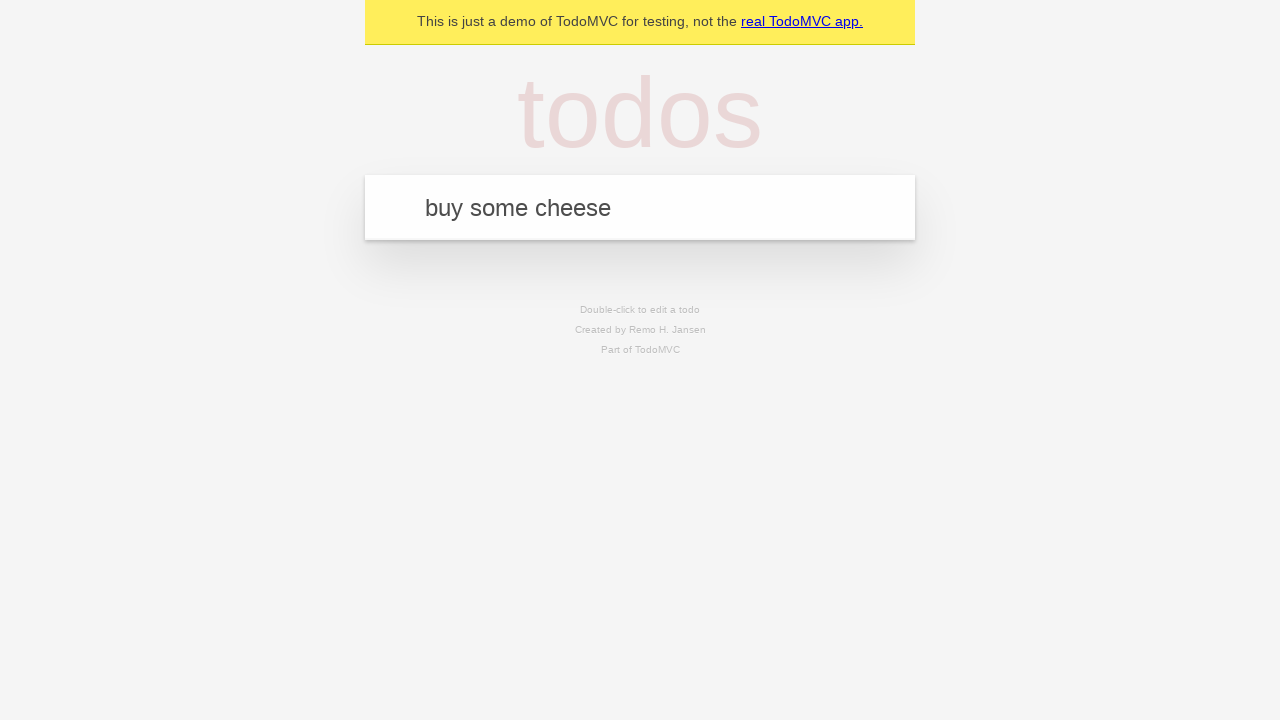

Pressed Enter to add first todo item on internal:attr=[placeholder="What needs to be done?"i]
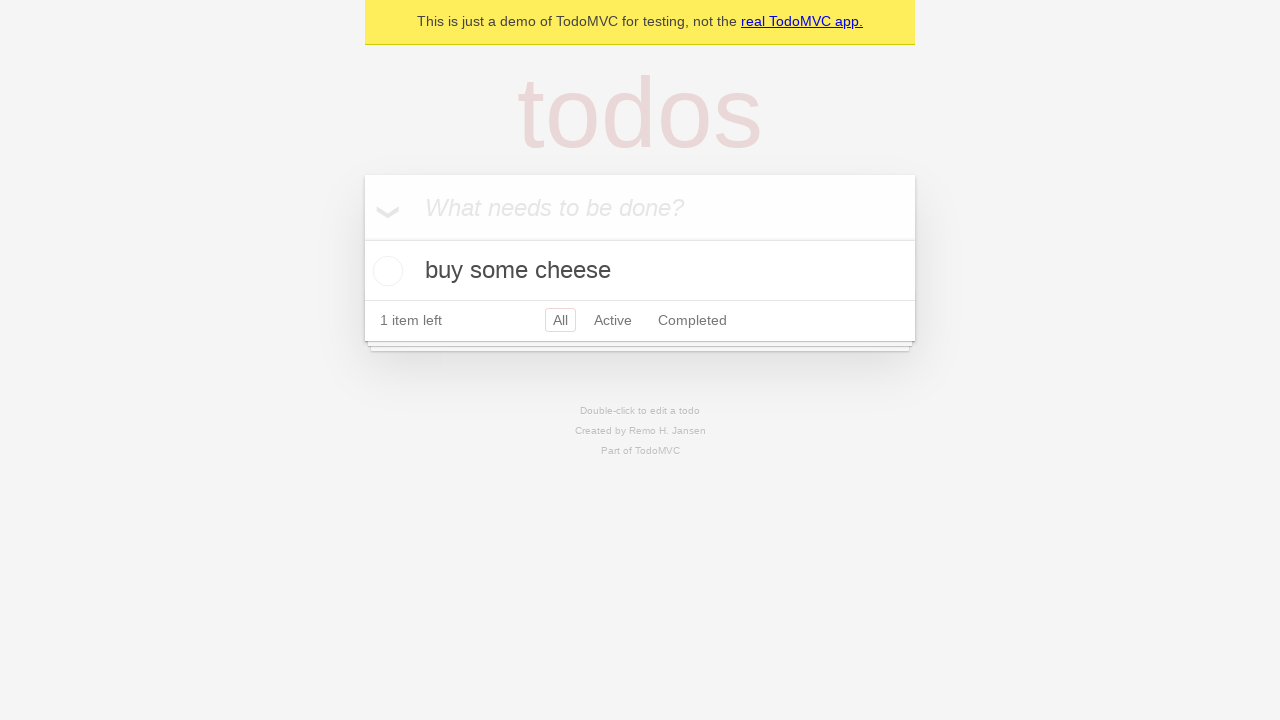

Filled todo input with 'feed the cat' on internal:attr=[placeholder="What needs to be done?"i]
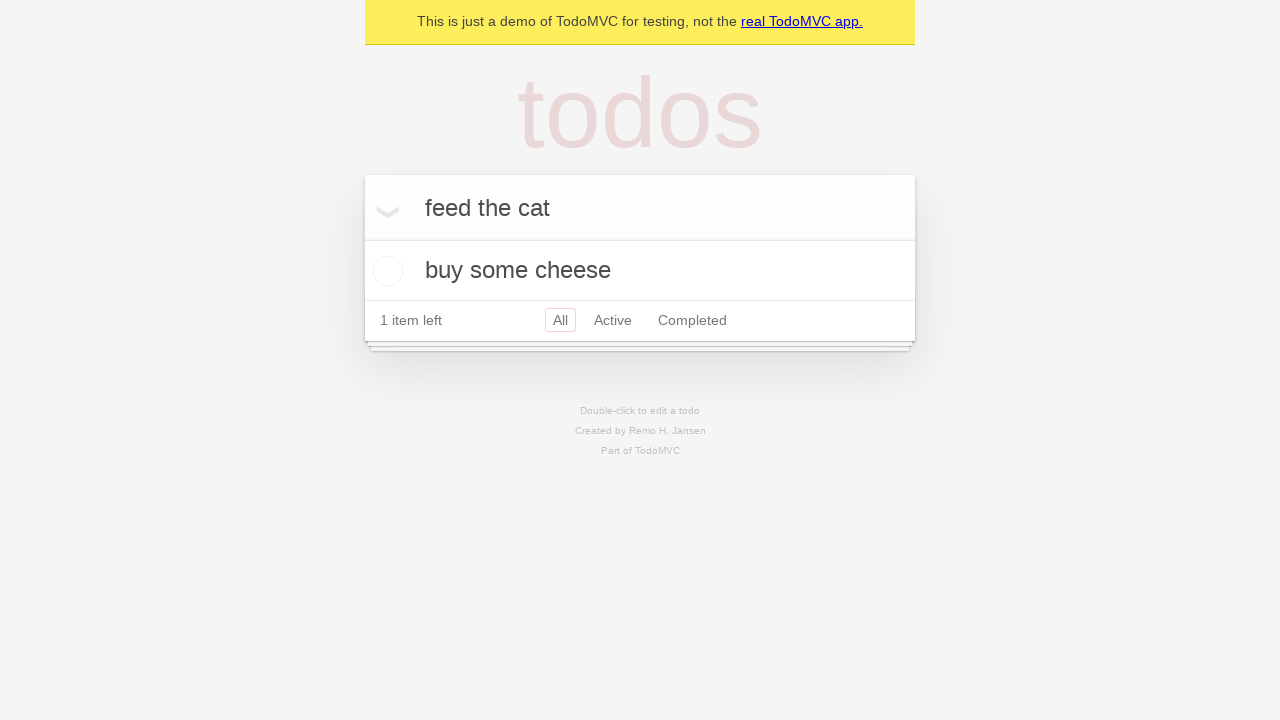

Pressed Enter to add second todo item on internal:attr=[placeholder="What needs to be done?"i]
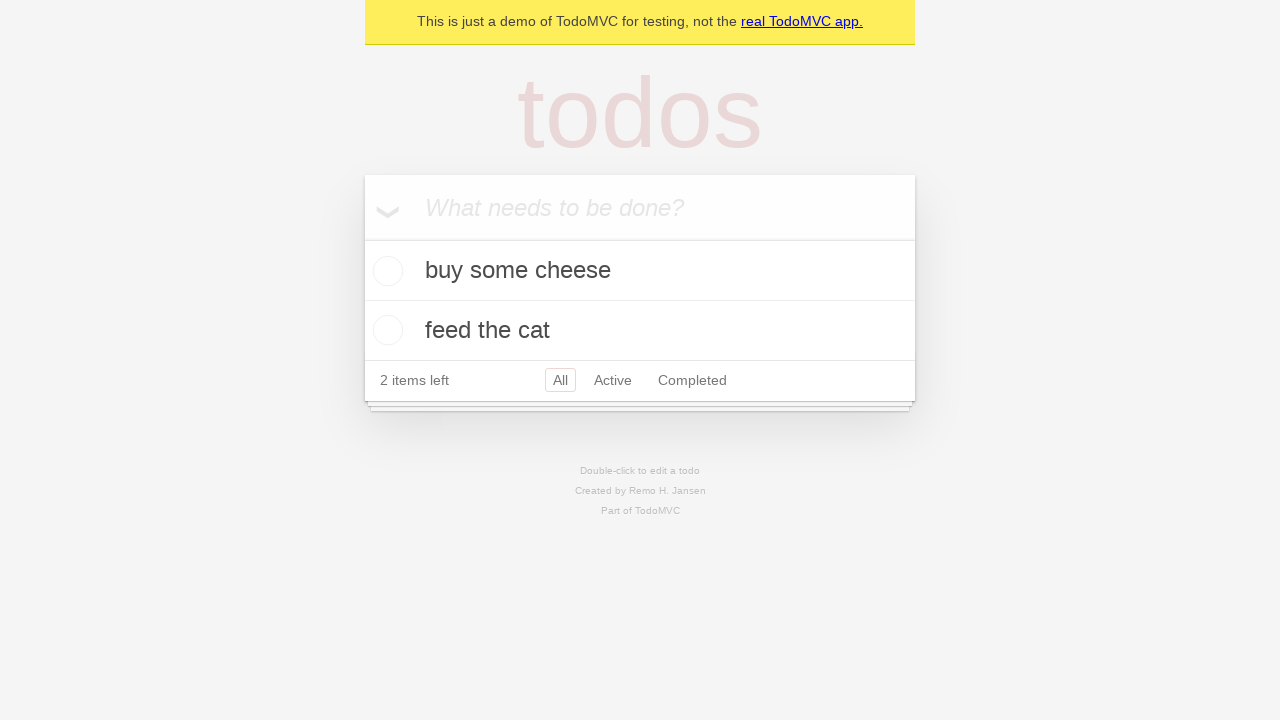

Filled todo input with 'book a doctors appointment' on internal:attr=[placeholder="What needs to be done?"i]
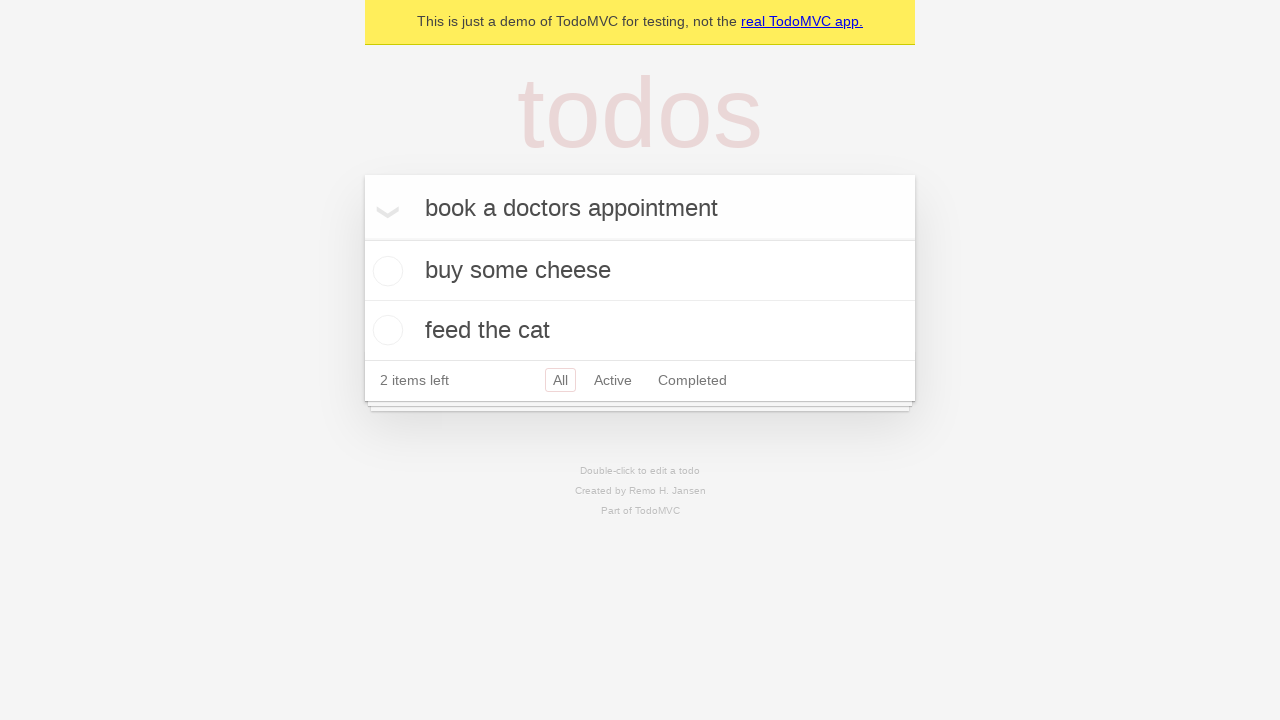

Pressed Enter to add third todo item on internal:attr=[placeholder="What needs to be done?"i]
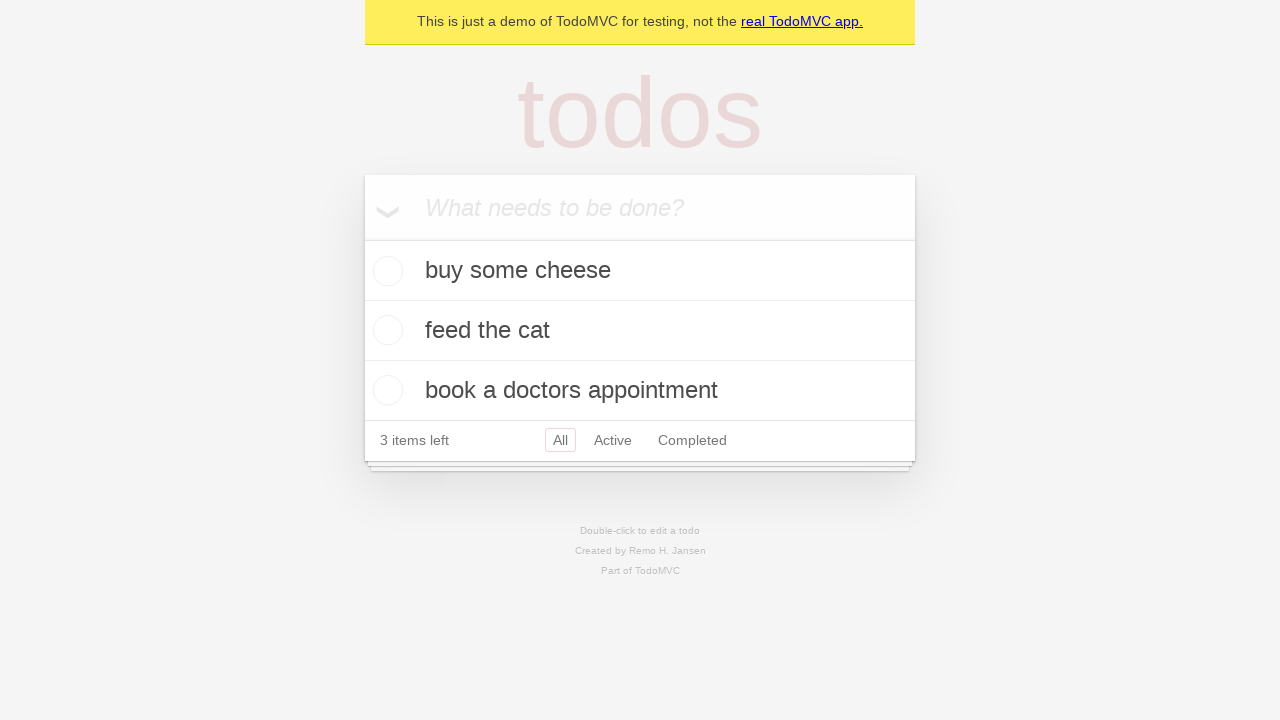

Clicked 'Mark all as complete' checkbox at (362, 238) on internal:label="Mark all as complete"i
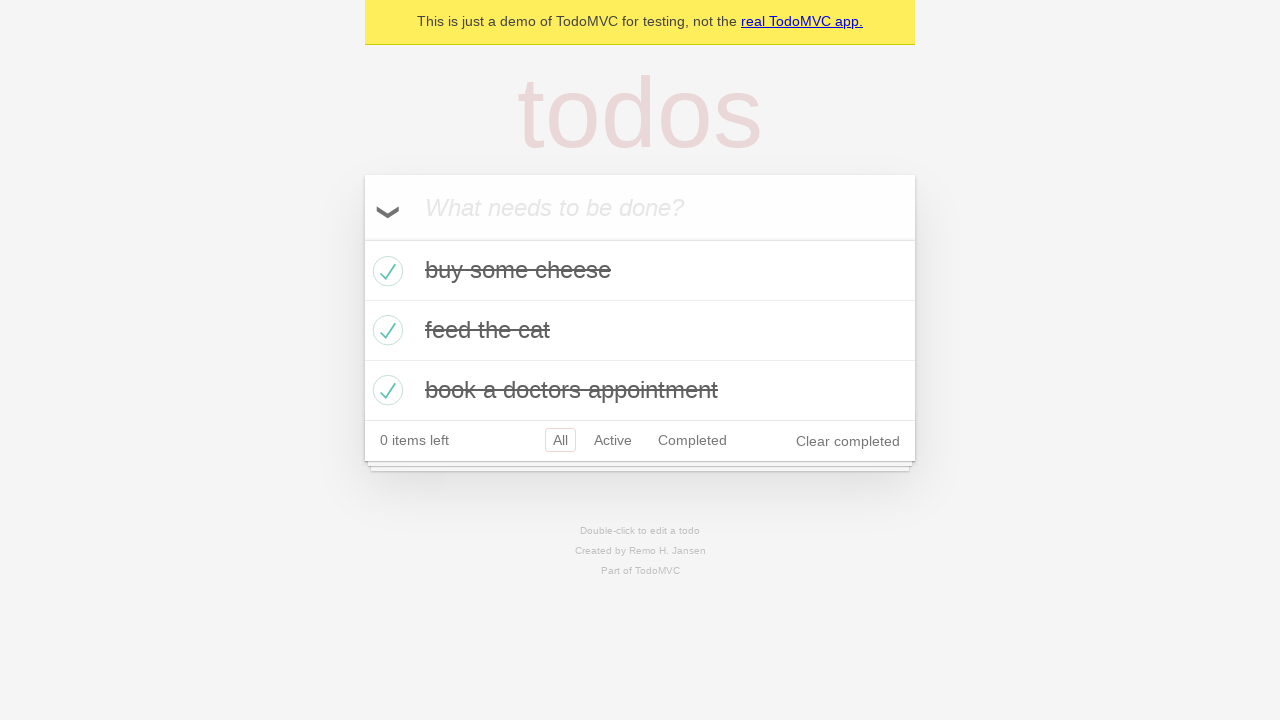

Verified all todo items are marked as completed
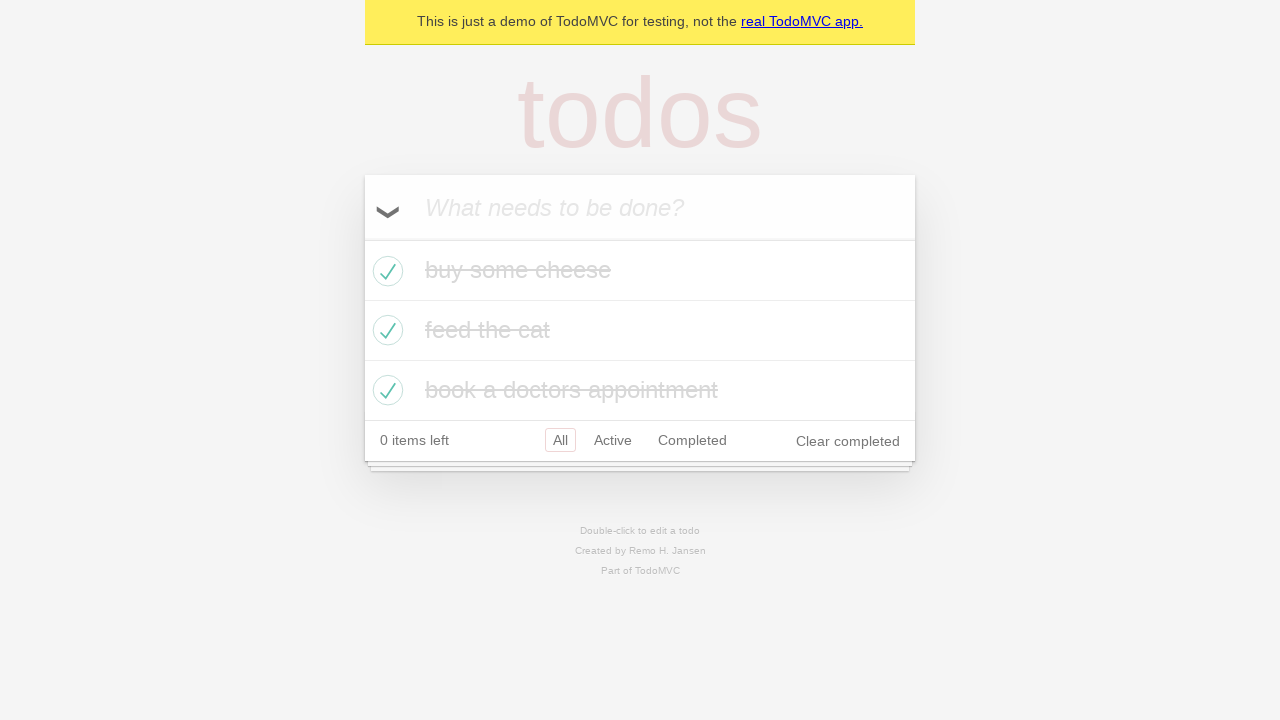

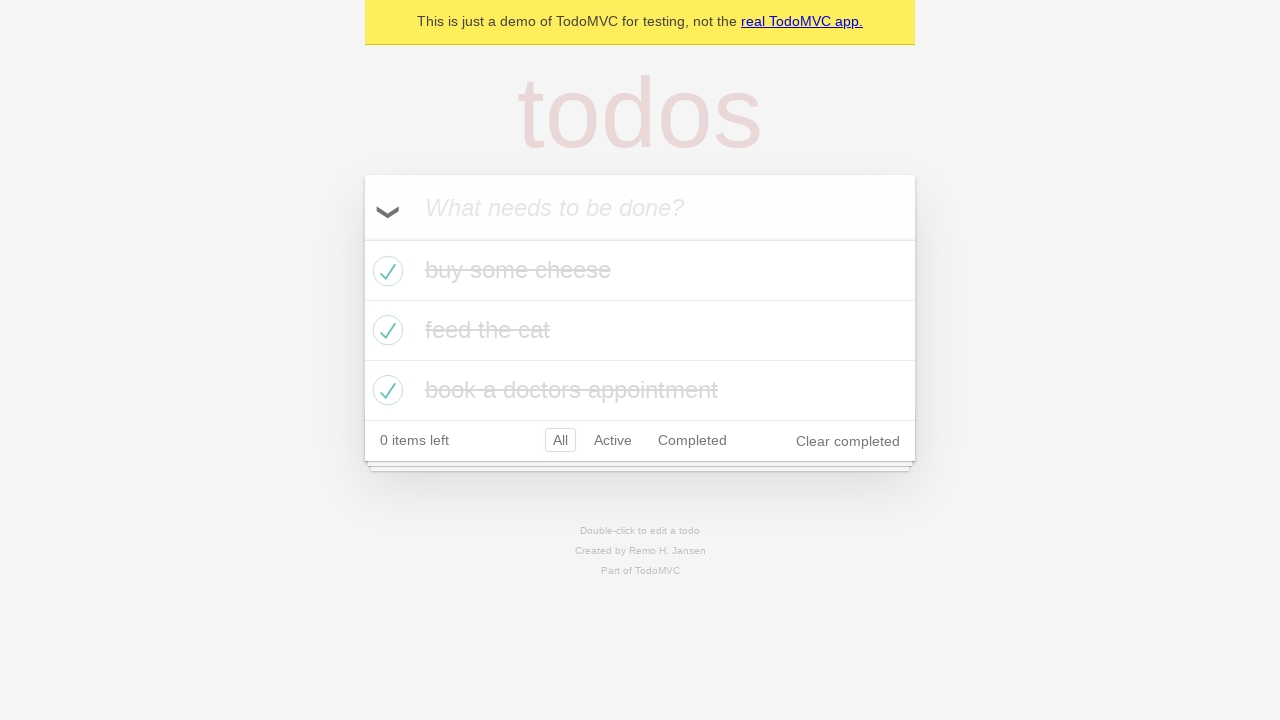